Tests relative locator functionality by clicking a checkbox element positioned to the left of its label

Starting URL: https://rahulshettyacademy.com/angularpractice/

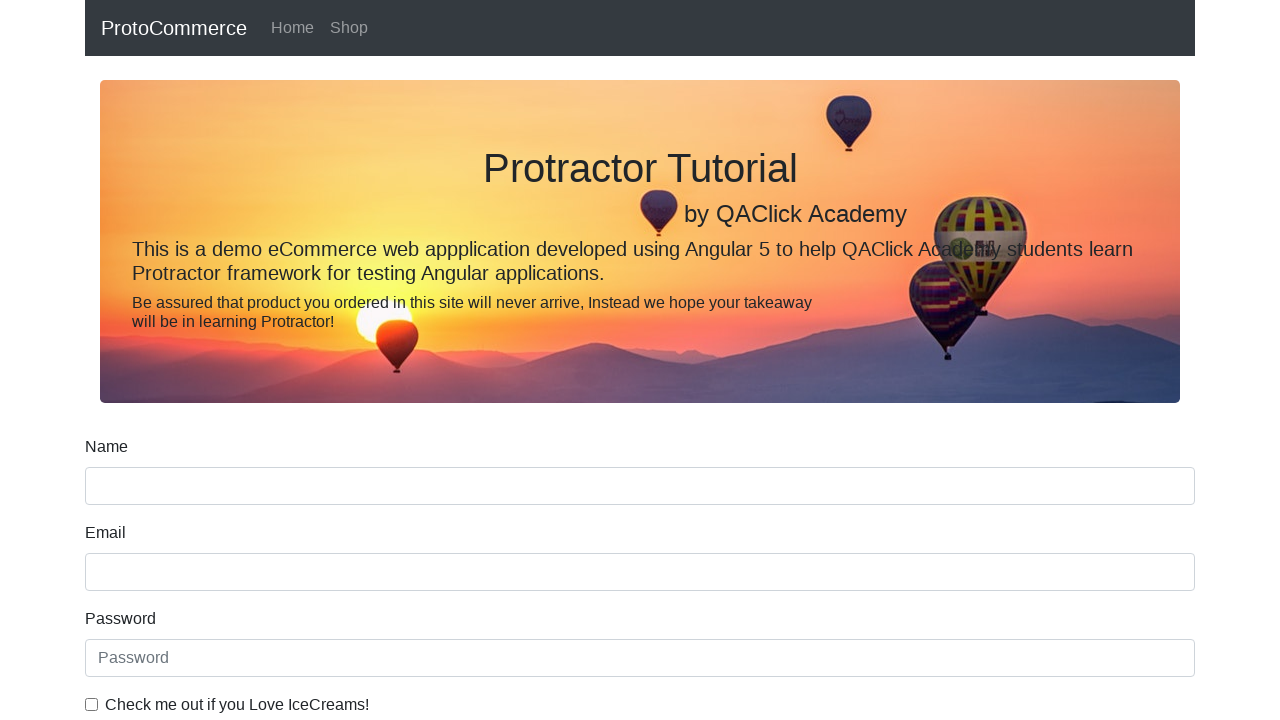

Waited for checkbox label to be visible
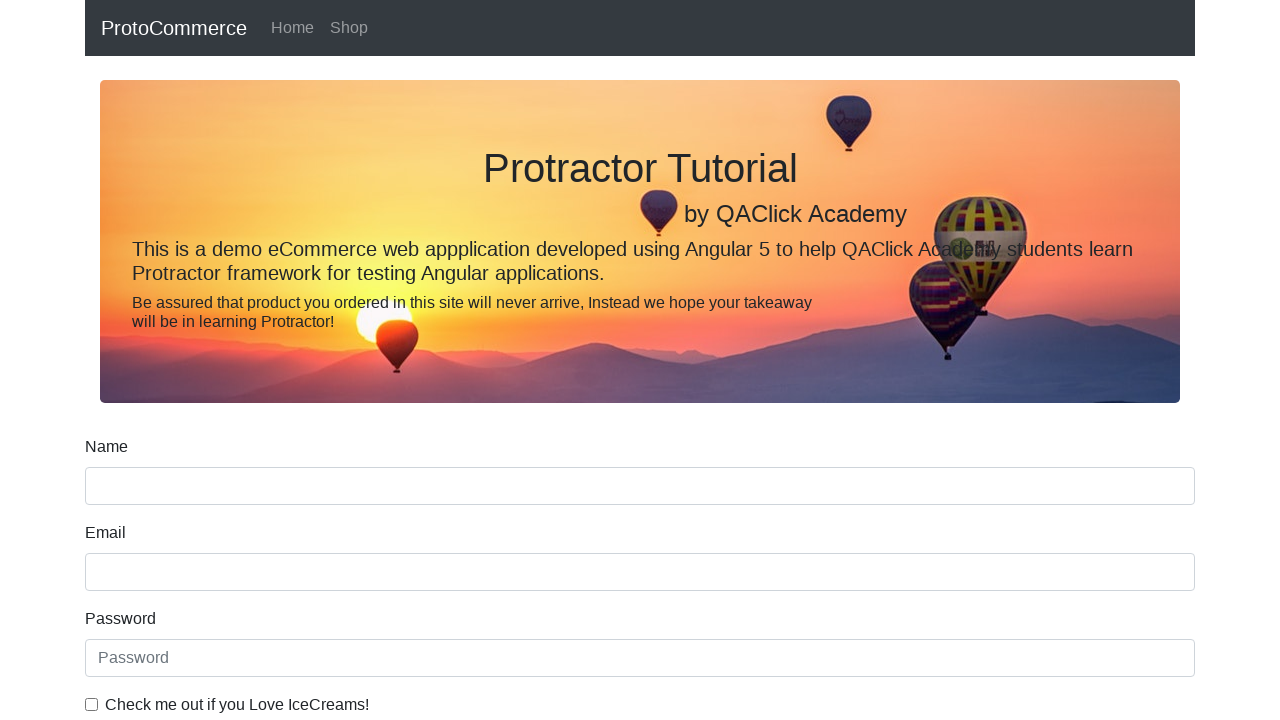

Located checkbox element positioned to the left of its label
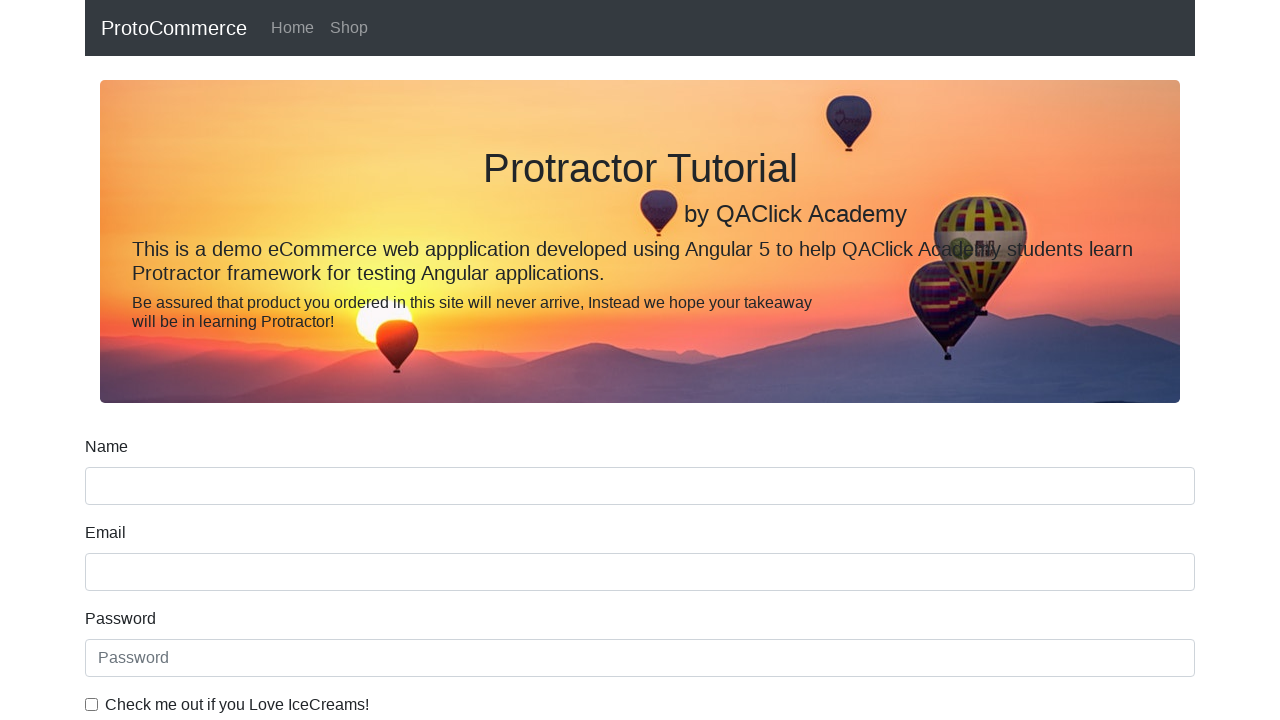

Clicked checkbox using relative locator functionality at (92, 704) on input#exampleCheck1
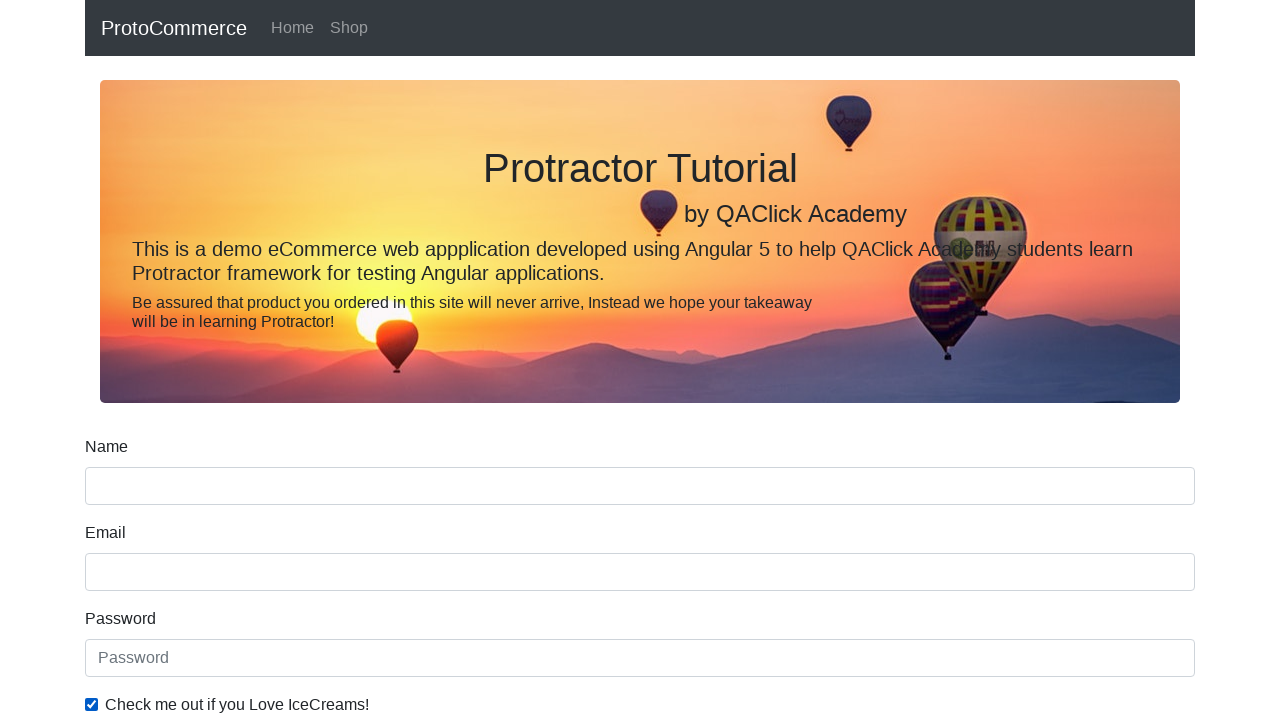

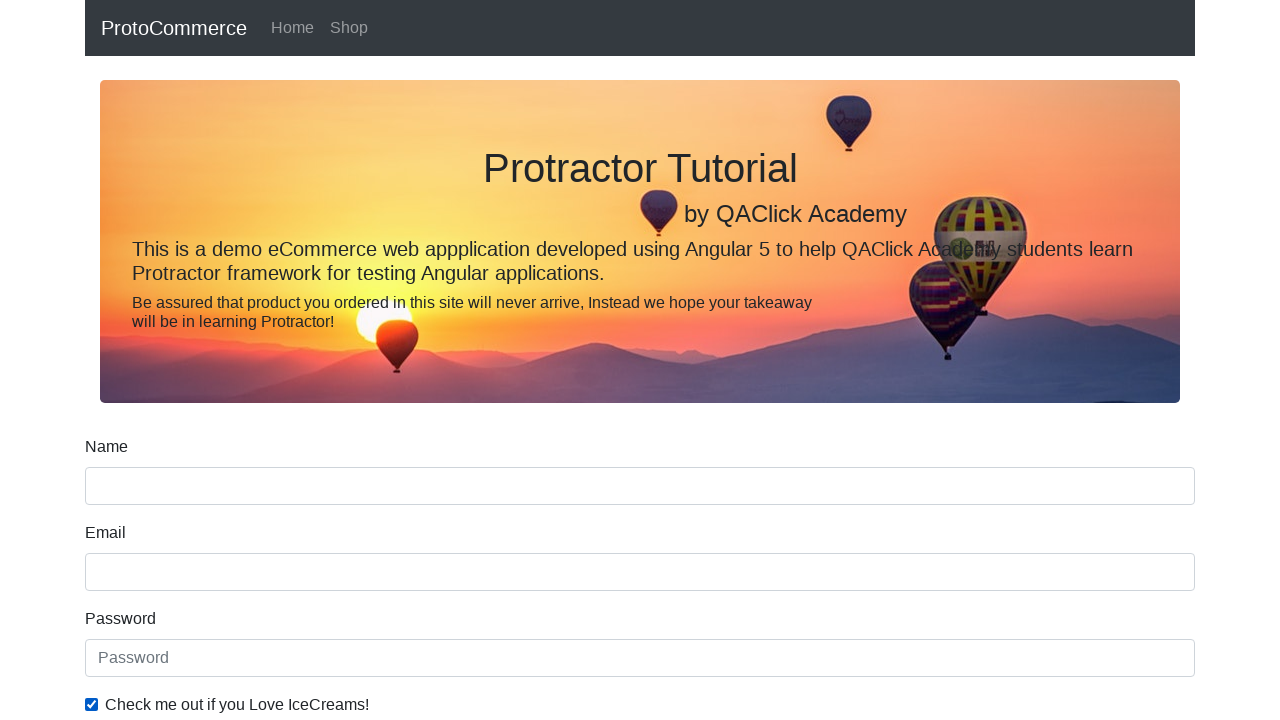